Tests mouse hover functionality by hovering over an element and clicking on a submenu item

Starting URL: http://www.qaclickacademy.com/practice.php

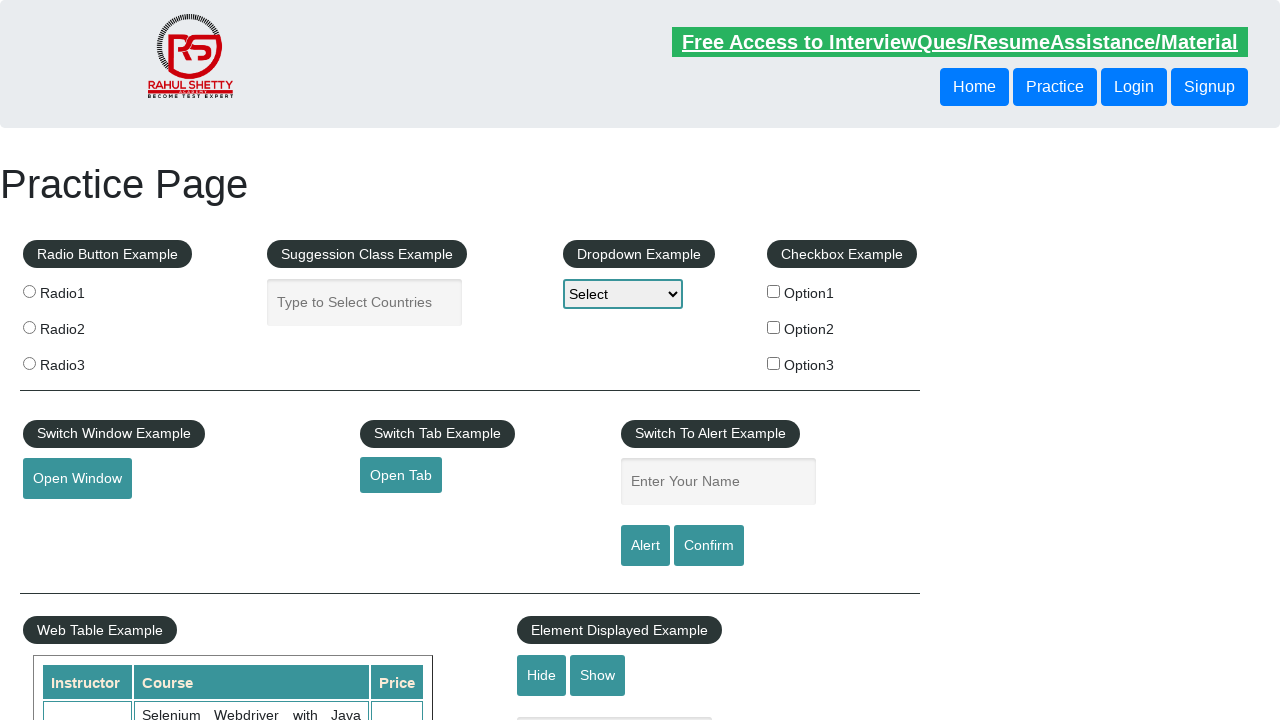

Hovered over mousehover element to reveal submenu at (83, 361) on #mousehover
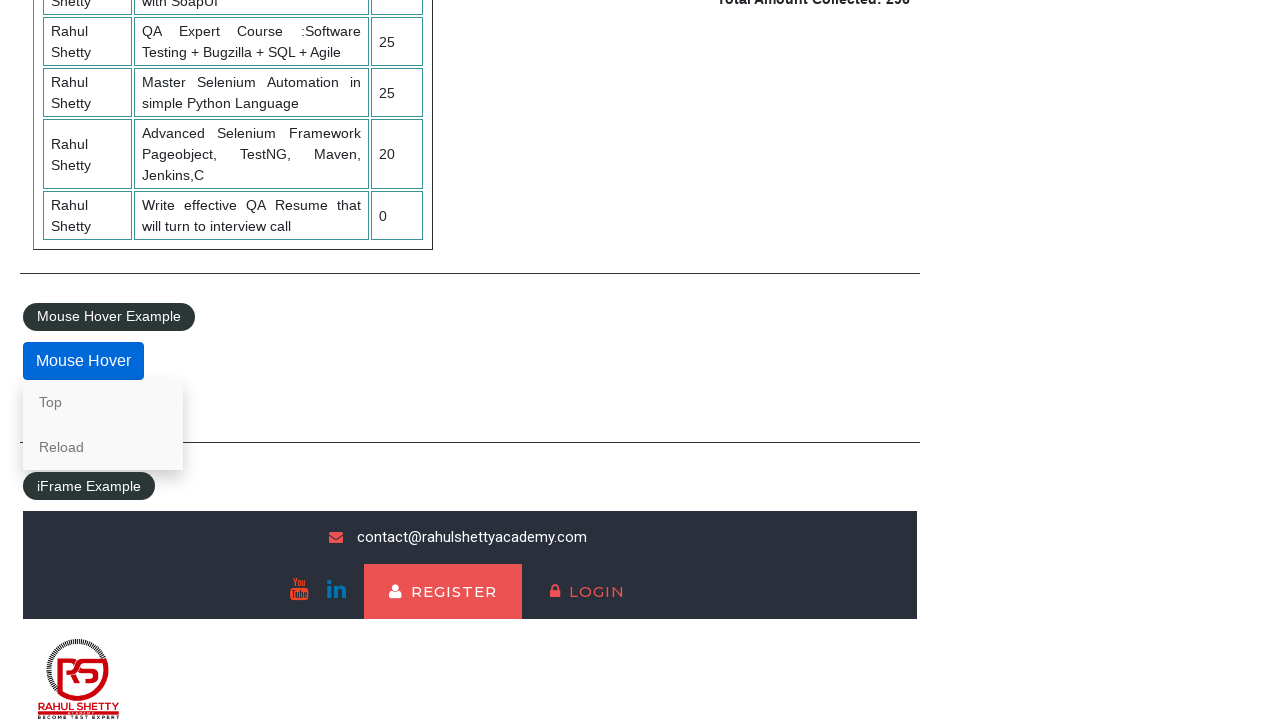

Clicked on 'Top' link in hover menu at (103, 402) on a:text('Top')
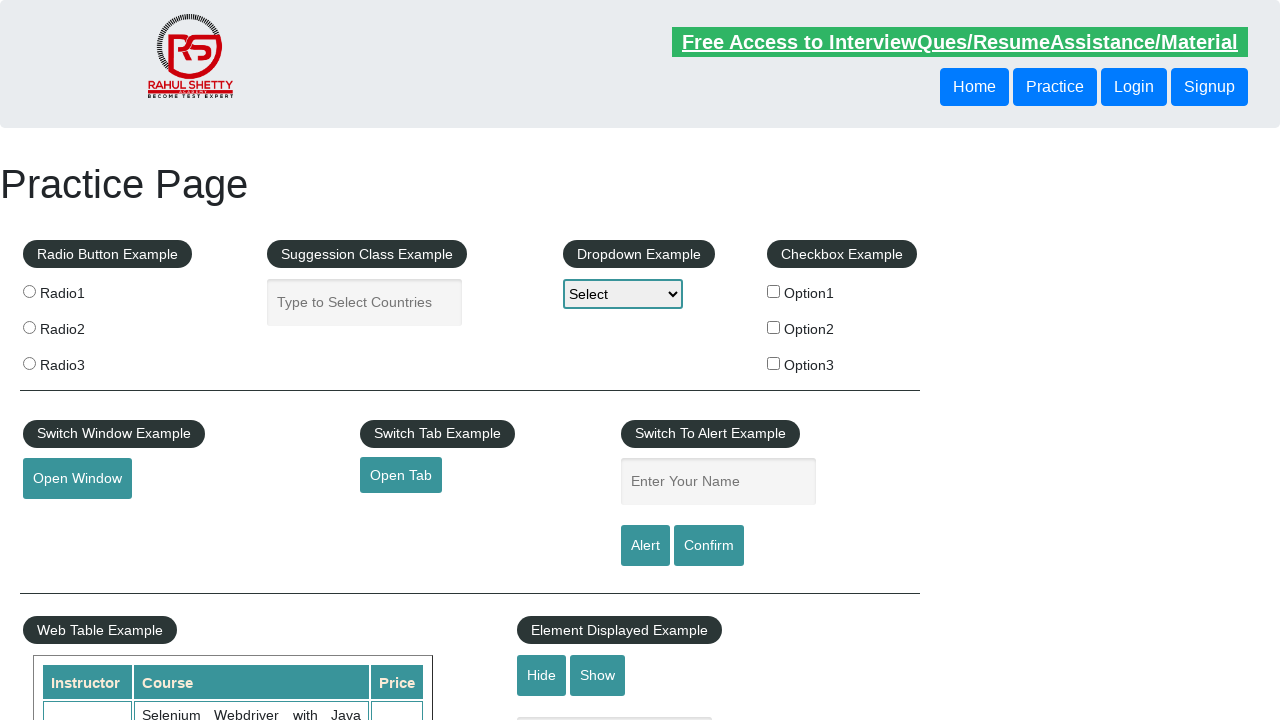

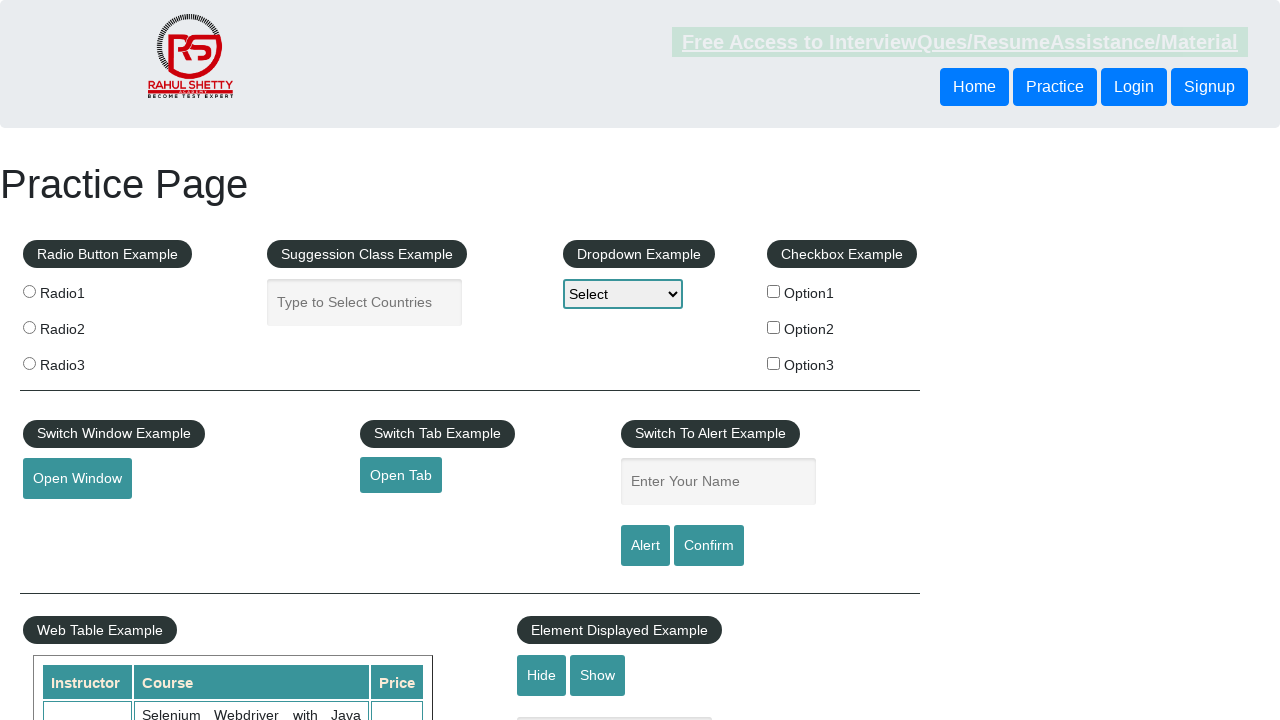